Tests drag and drop functionality by dragging an element and dropping it onto a target area on the jQuery UI demo page

Starting URL: https://jqueryui.com/droppable/

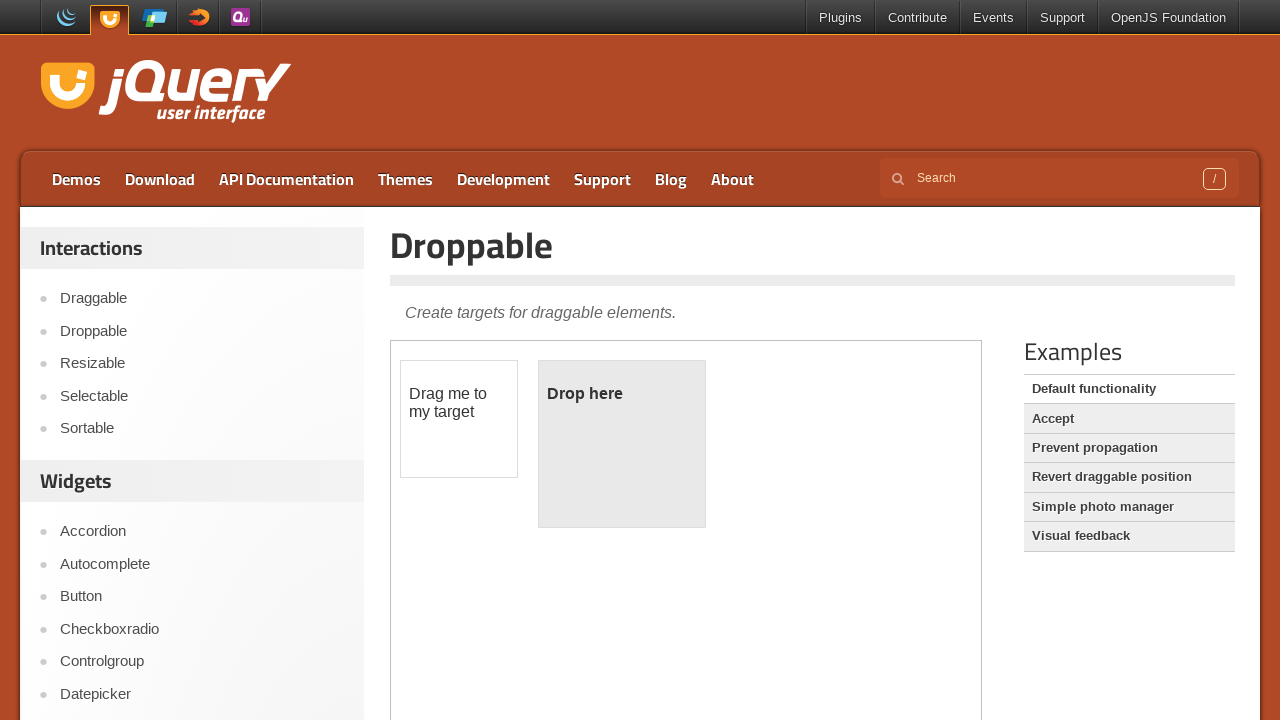

Located the demo iframe containing draggable and droppable elements
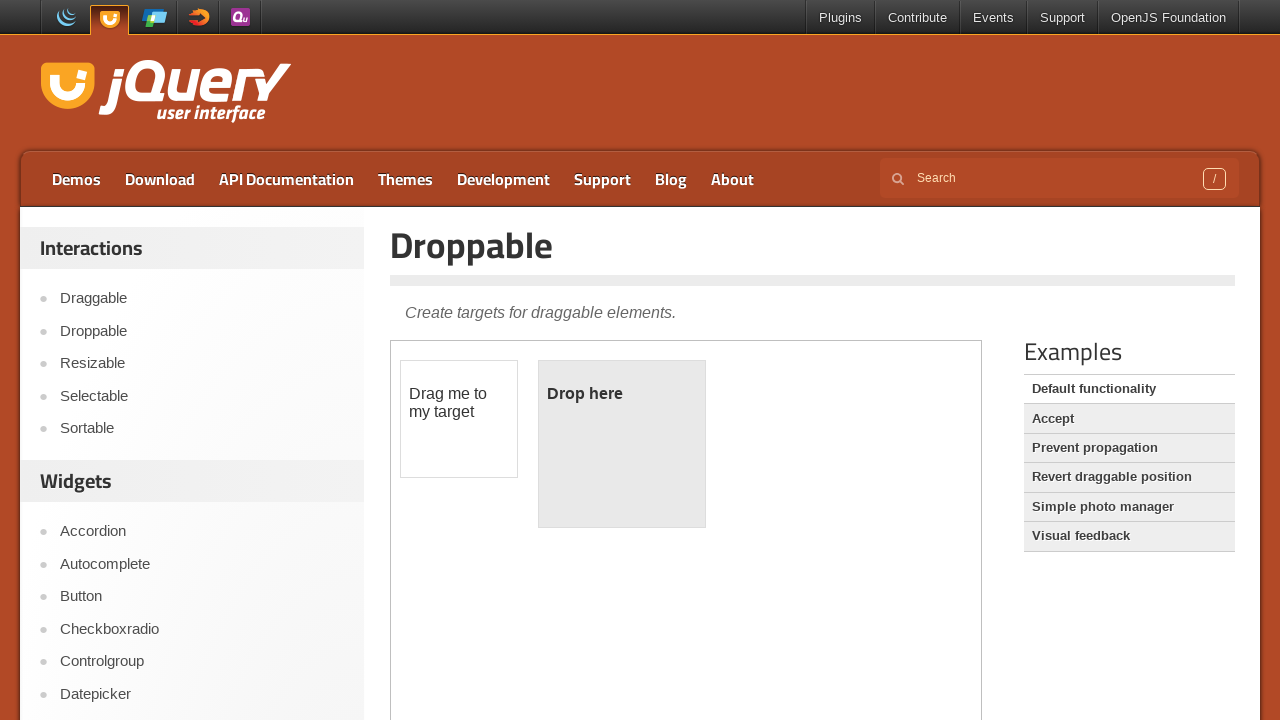

Located the draggable element with ID 'draggable'
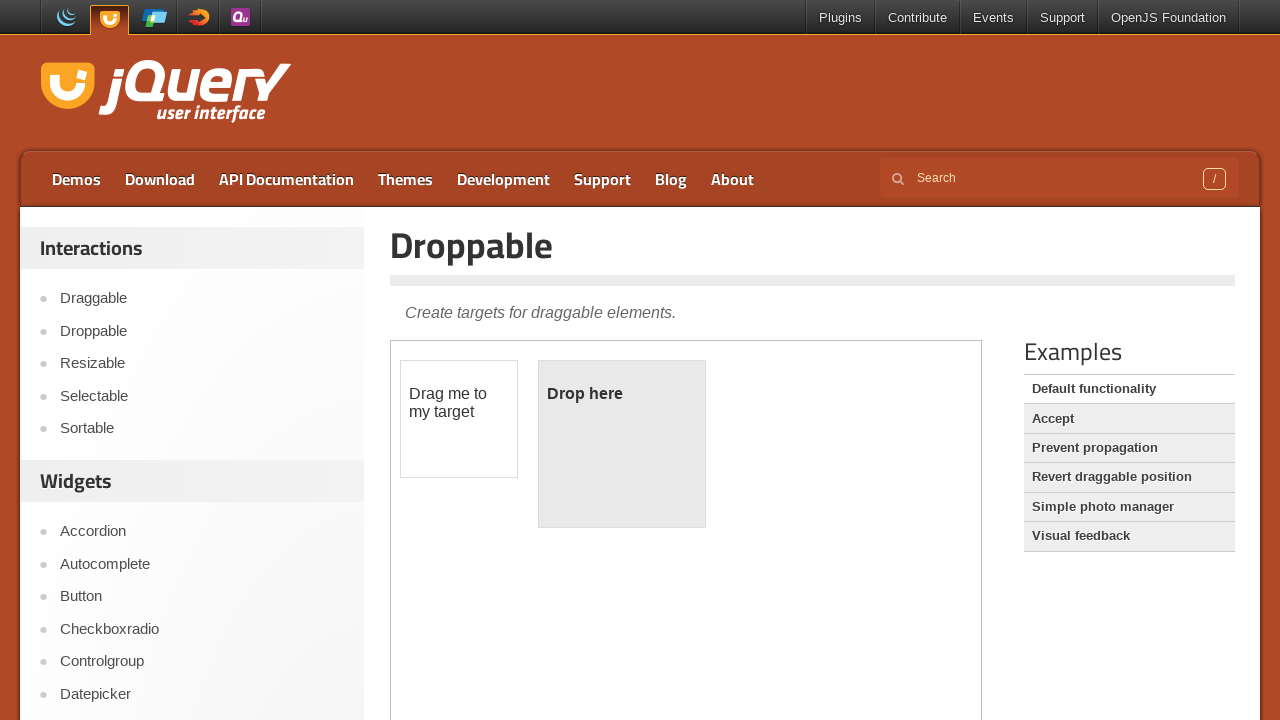

Located the droppable target element with ID 'droppable'
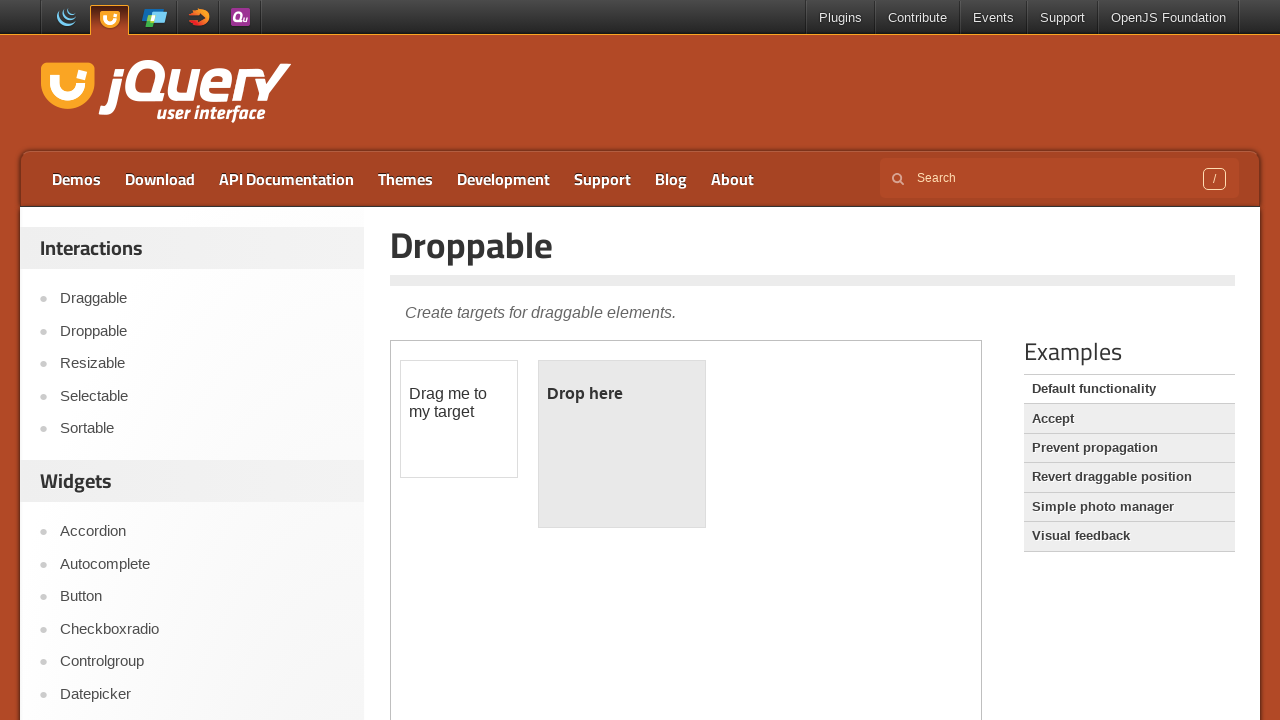

Dragged the draggable element and dropped it onto the droppable target at (622, 444)
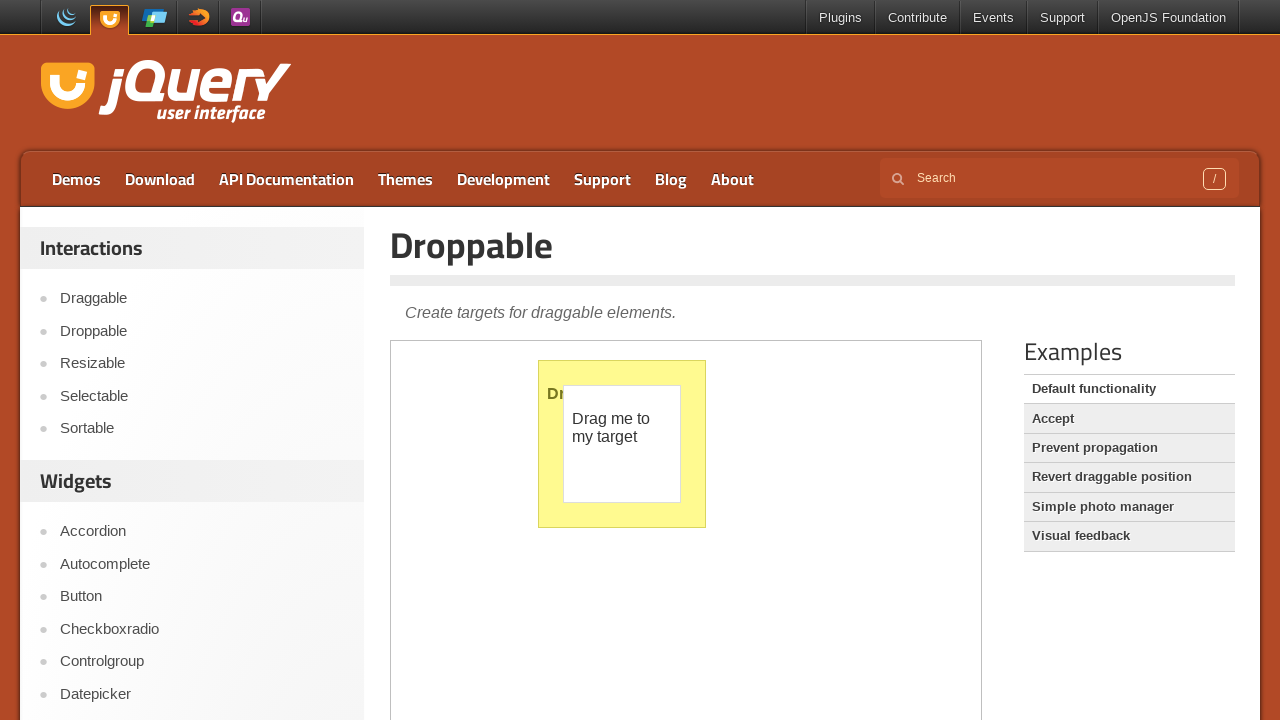

Retrieved the text content of the droppable element to verify drop success
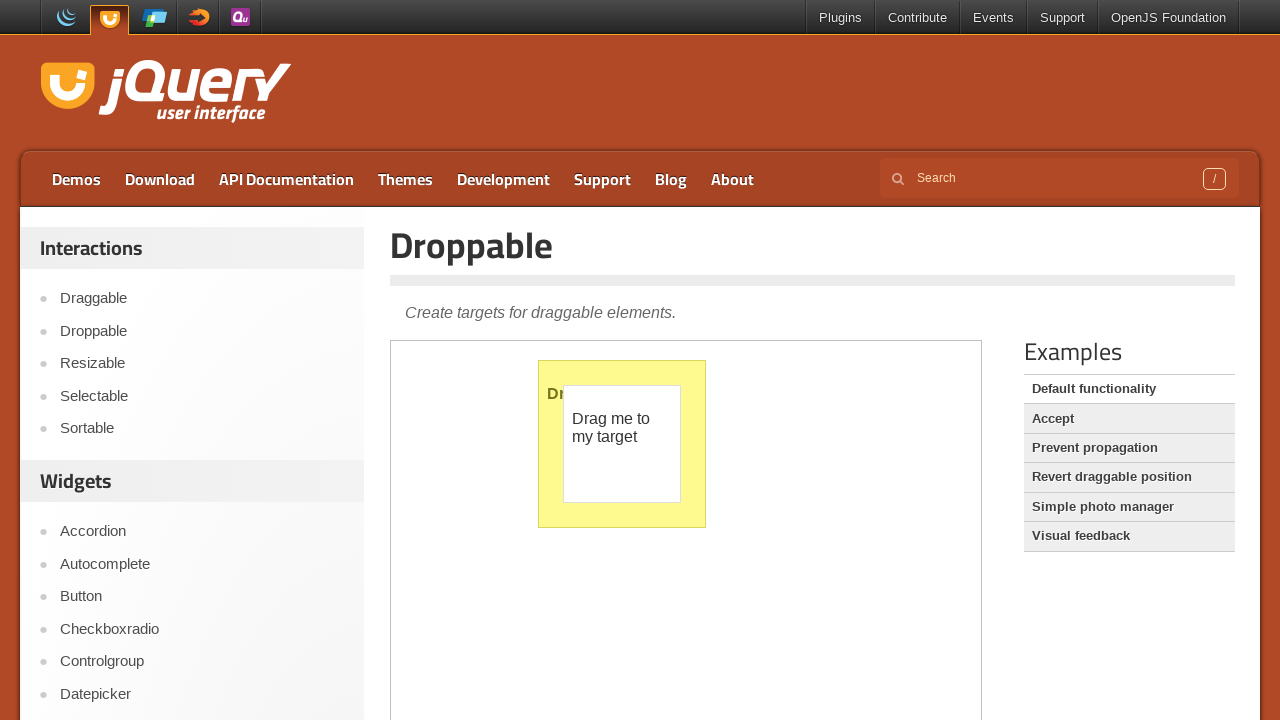

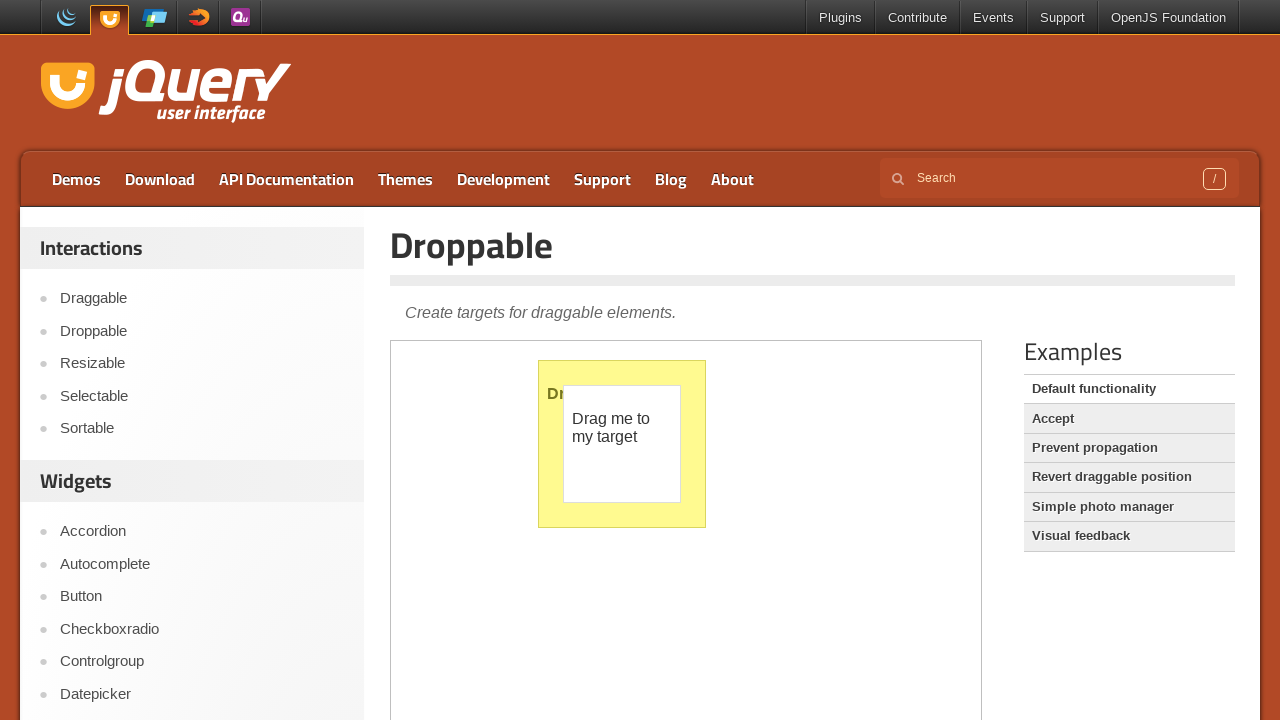